Tests window switching by opening a new window, performing actions in the child window, and switching back to the parent window

Starting URL: https://demo.automationtesting.in/Windows.html

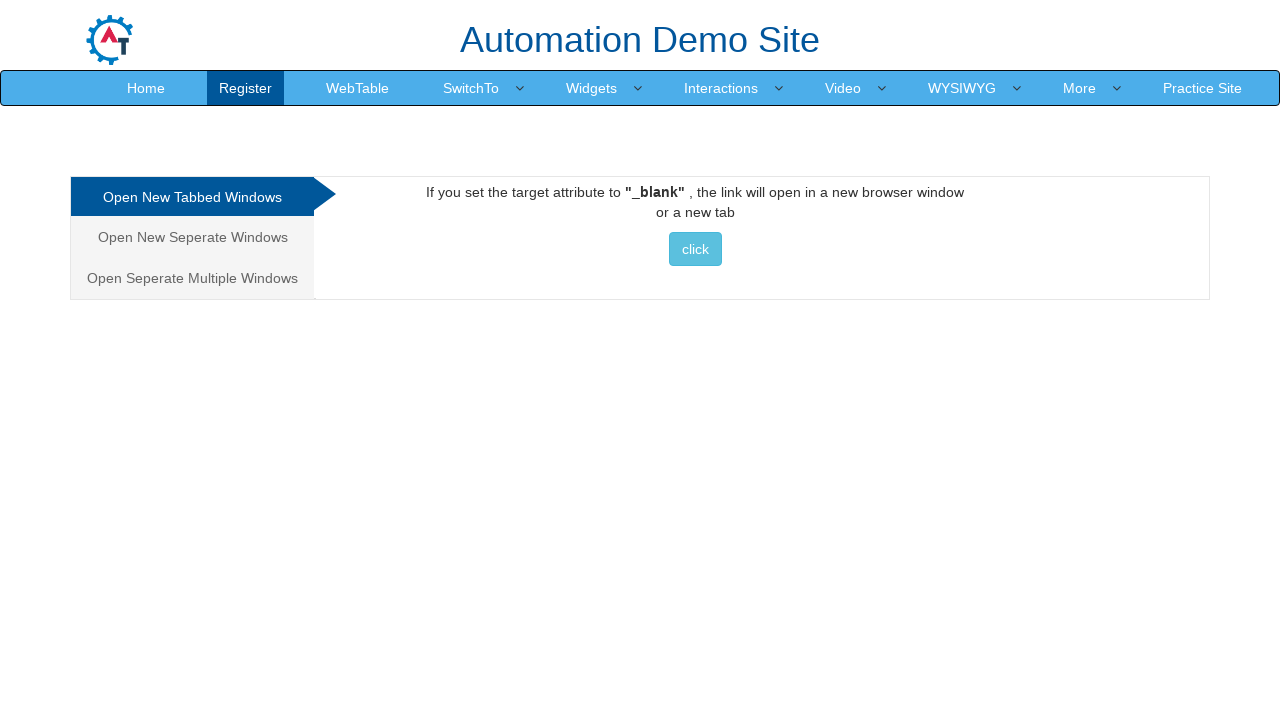

Clicked button to open new window at (695, 249) on button.btn.btn-info
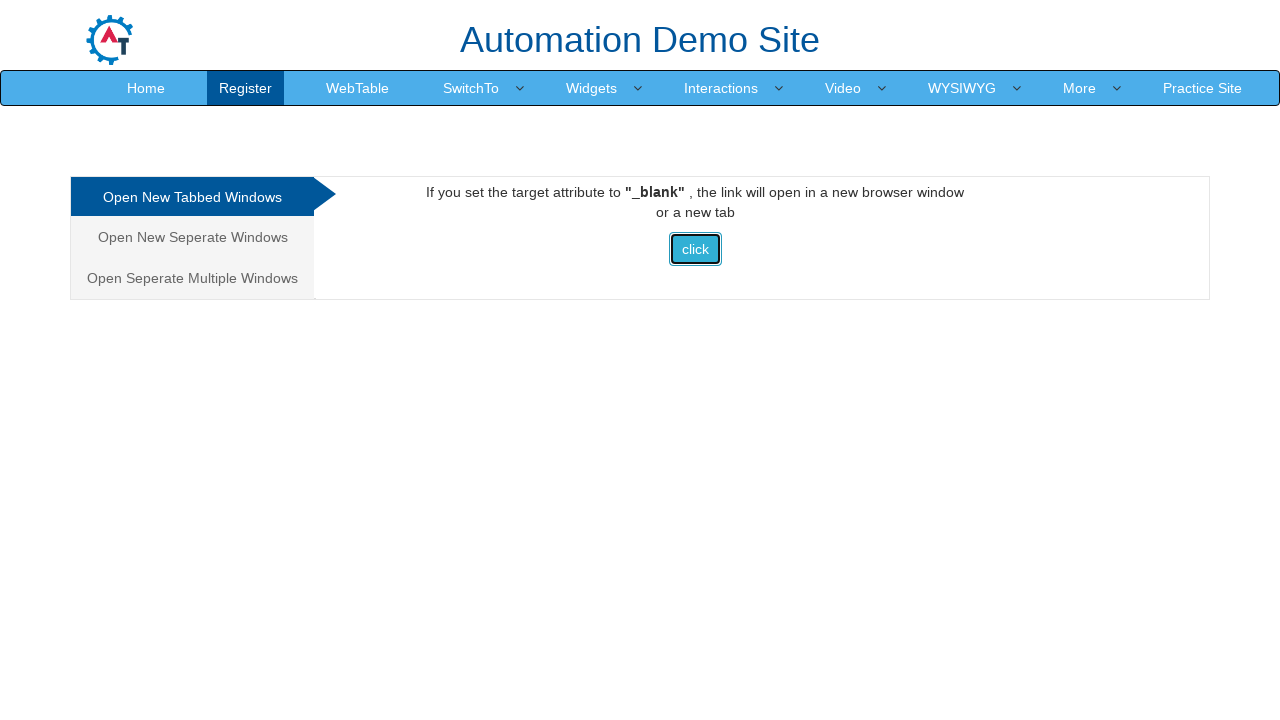

New window opened and captured
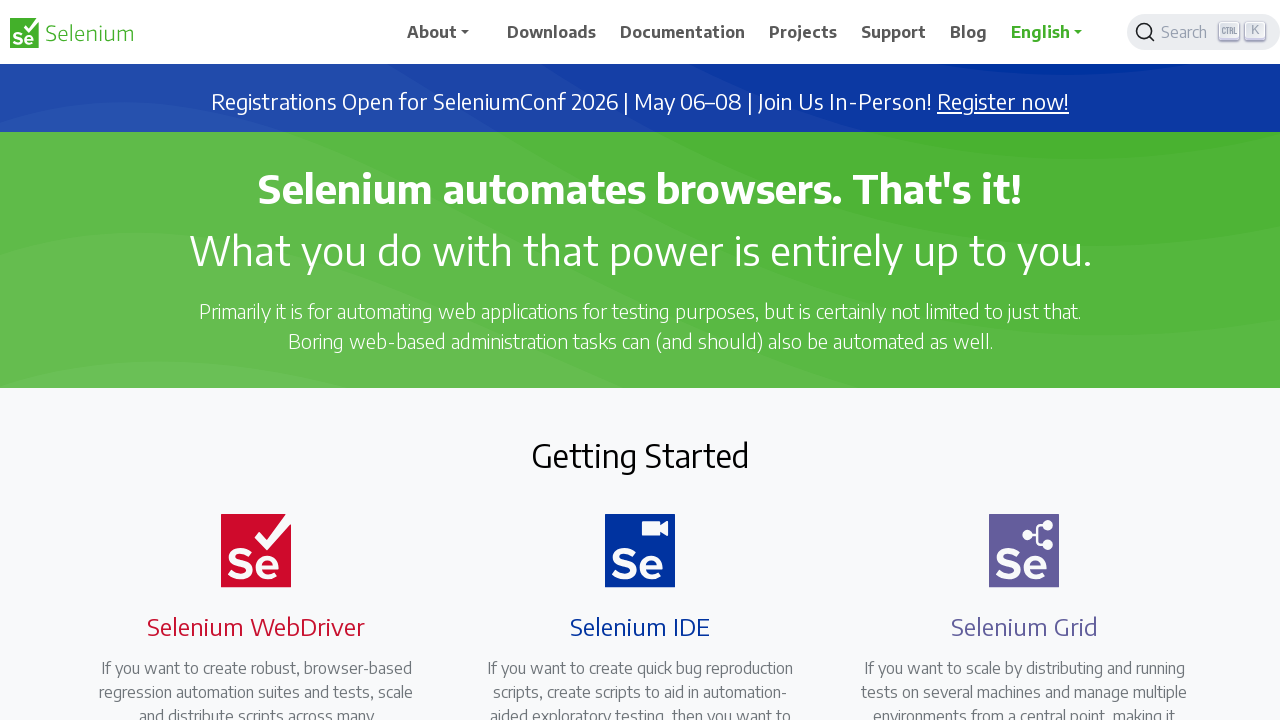

Clicked navigation menu item in child window at (807, 32) on div.collapse.navbar-collapse.justify-content-end ul li:nth-child(4)
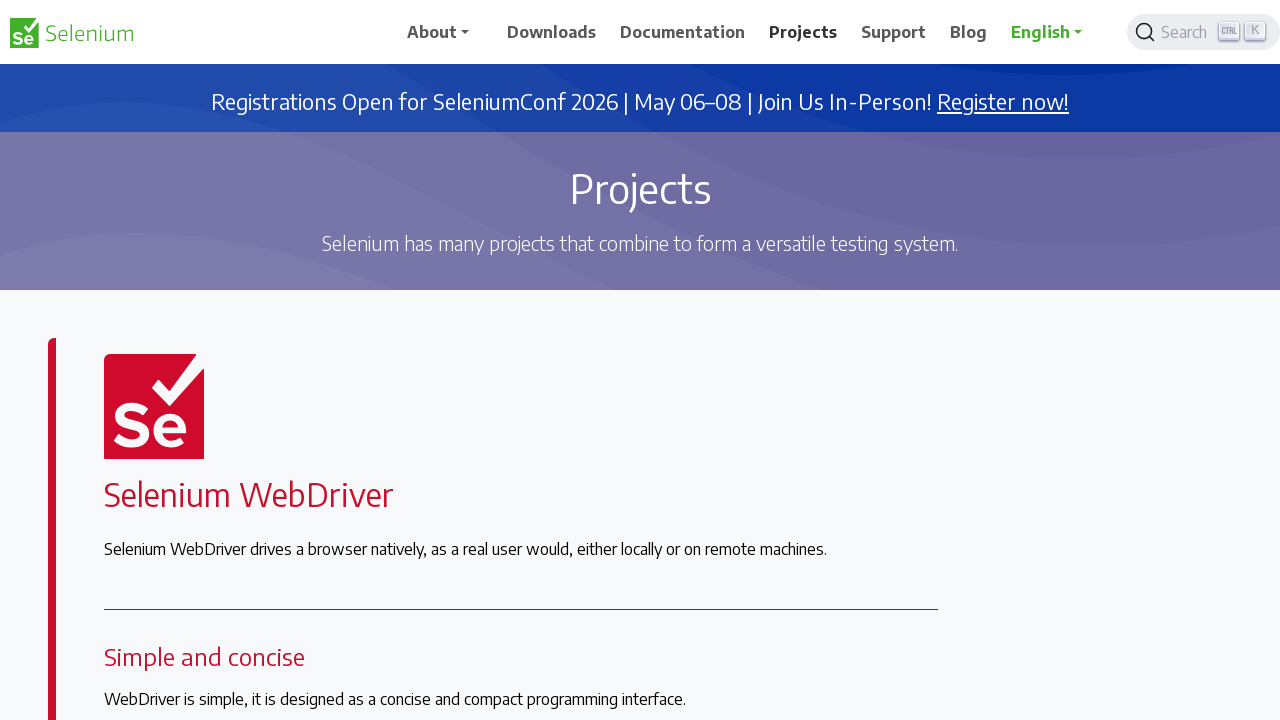

Closed child window and returned to parent window
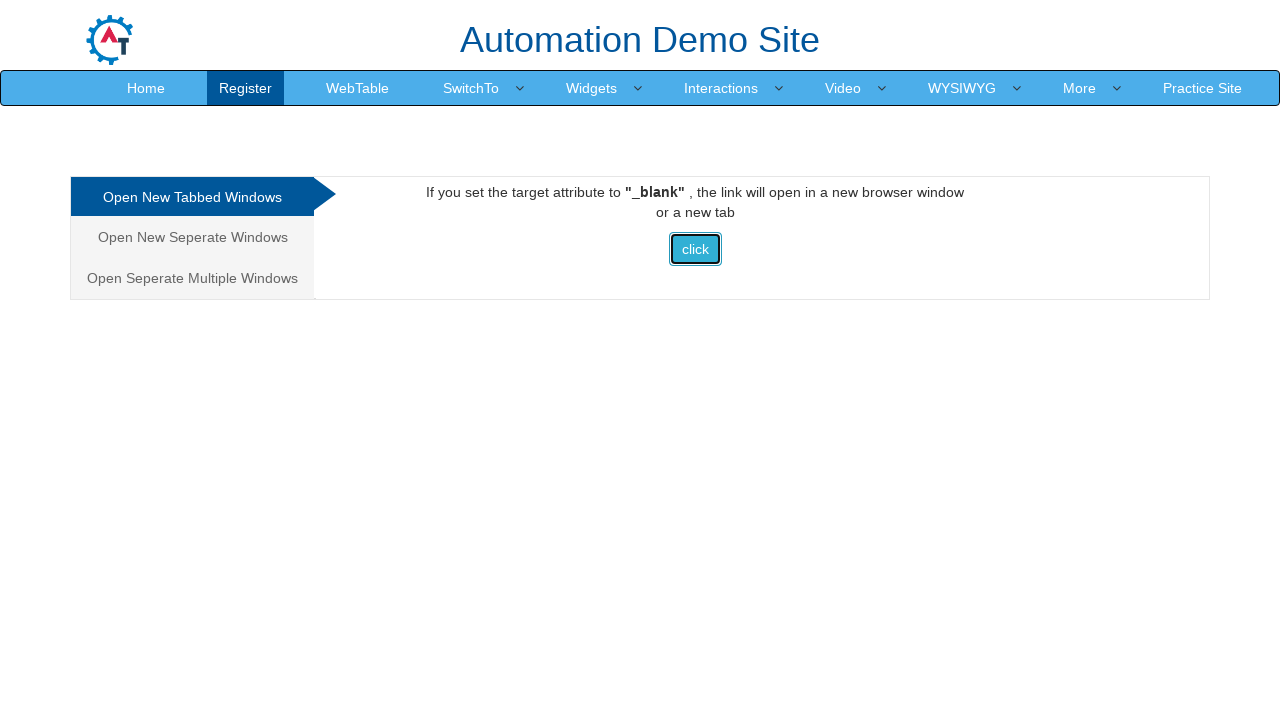

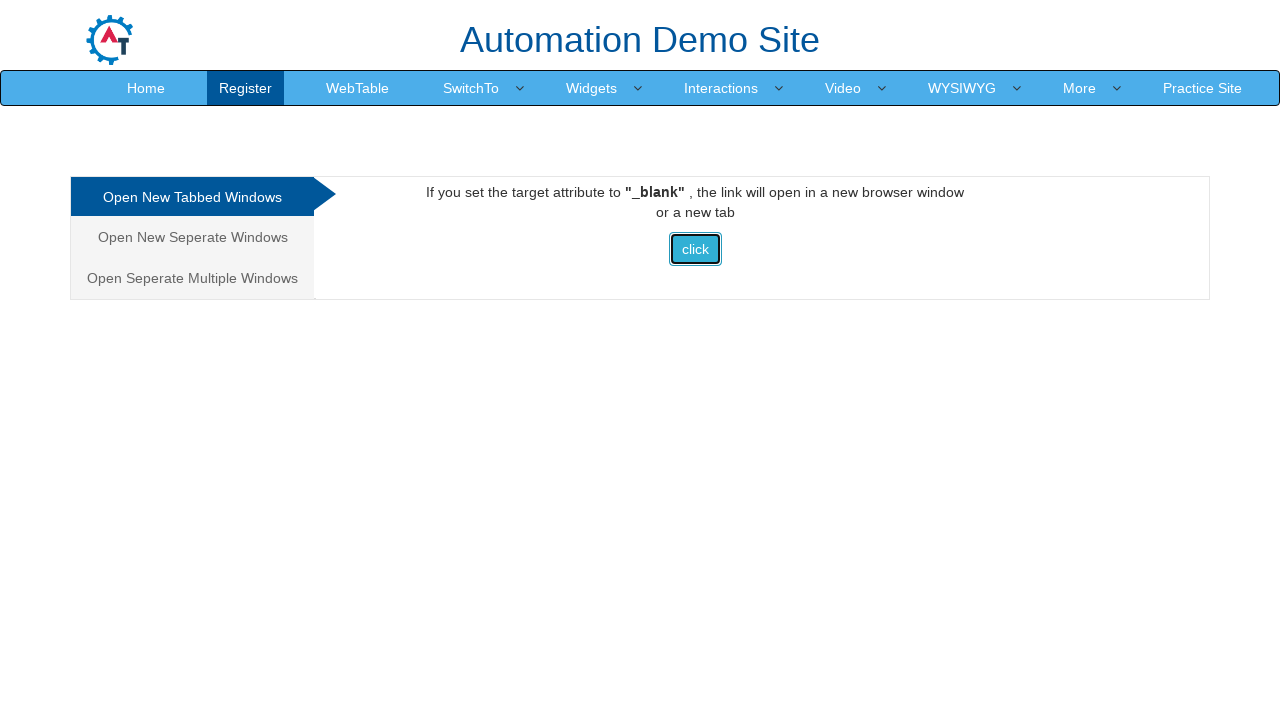